Tests sending the tab key to the currently focused element on the page and verifies that the result text shows the correct key was pressed.

Starting URL: http://the-internet.herokuapp.com/key_presses

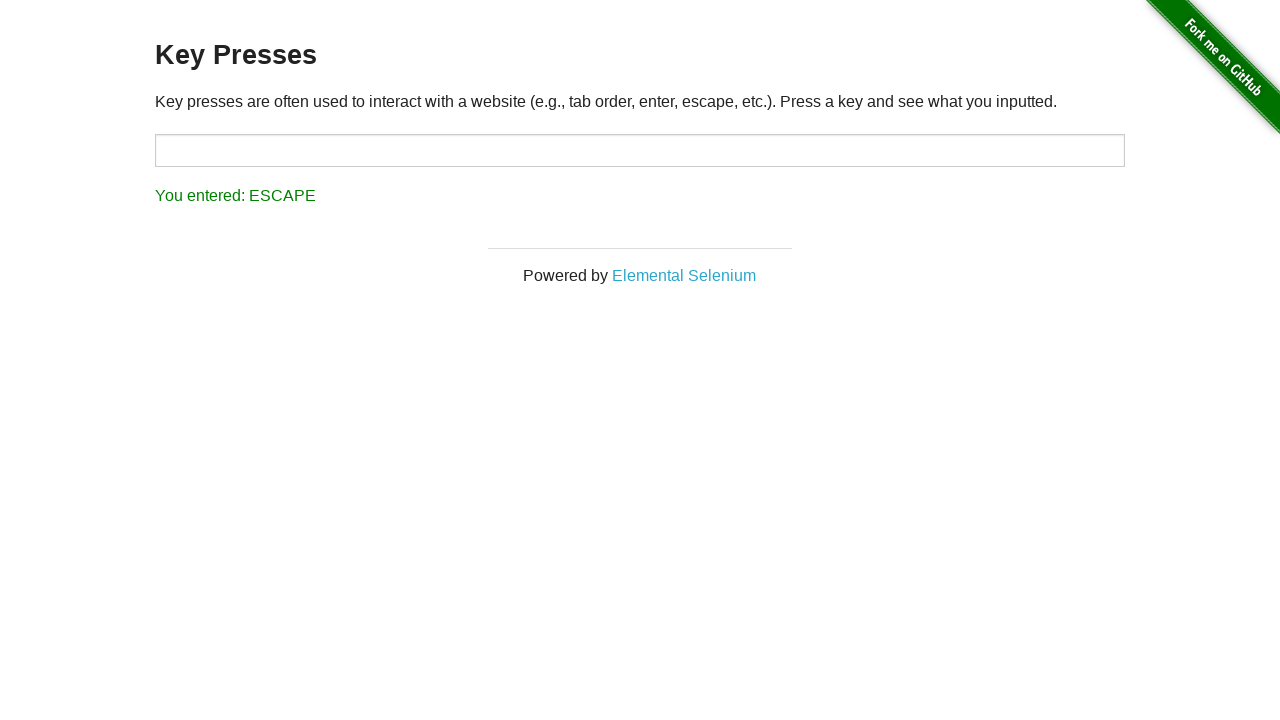

Pressed Tab key on the currently focused element
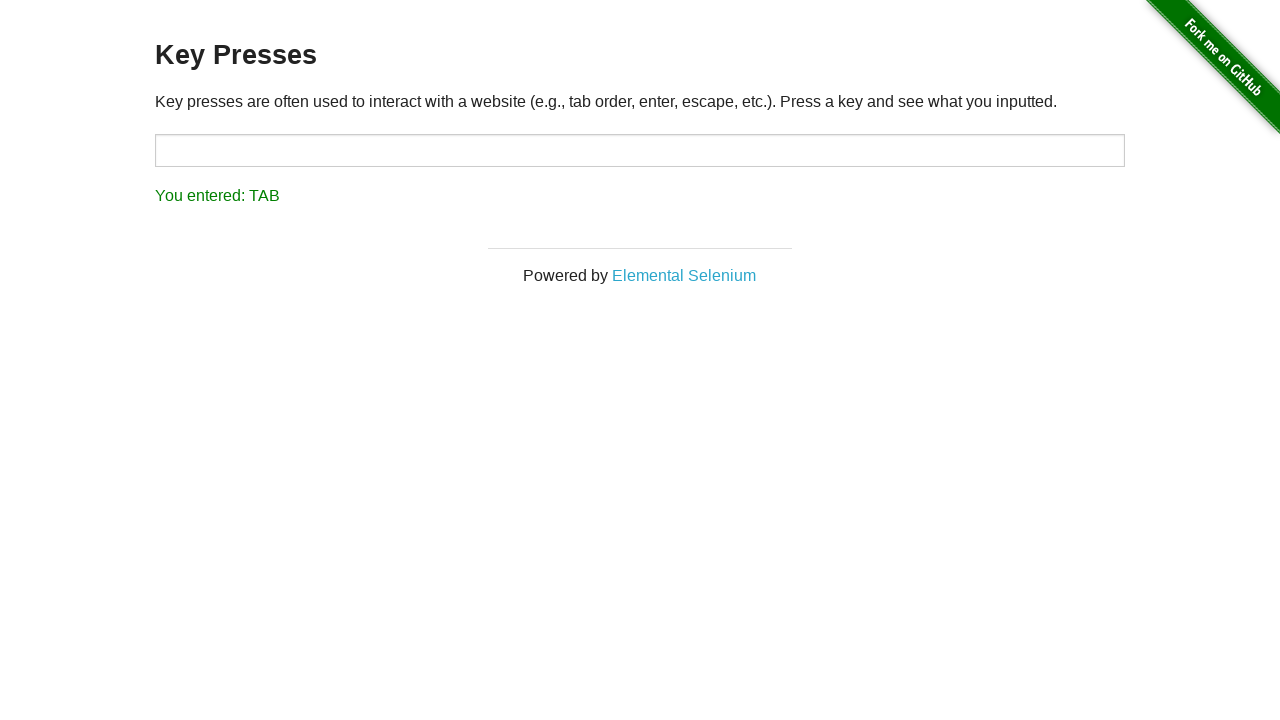

Waited for result element to appear
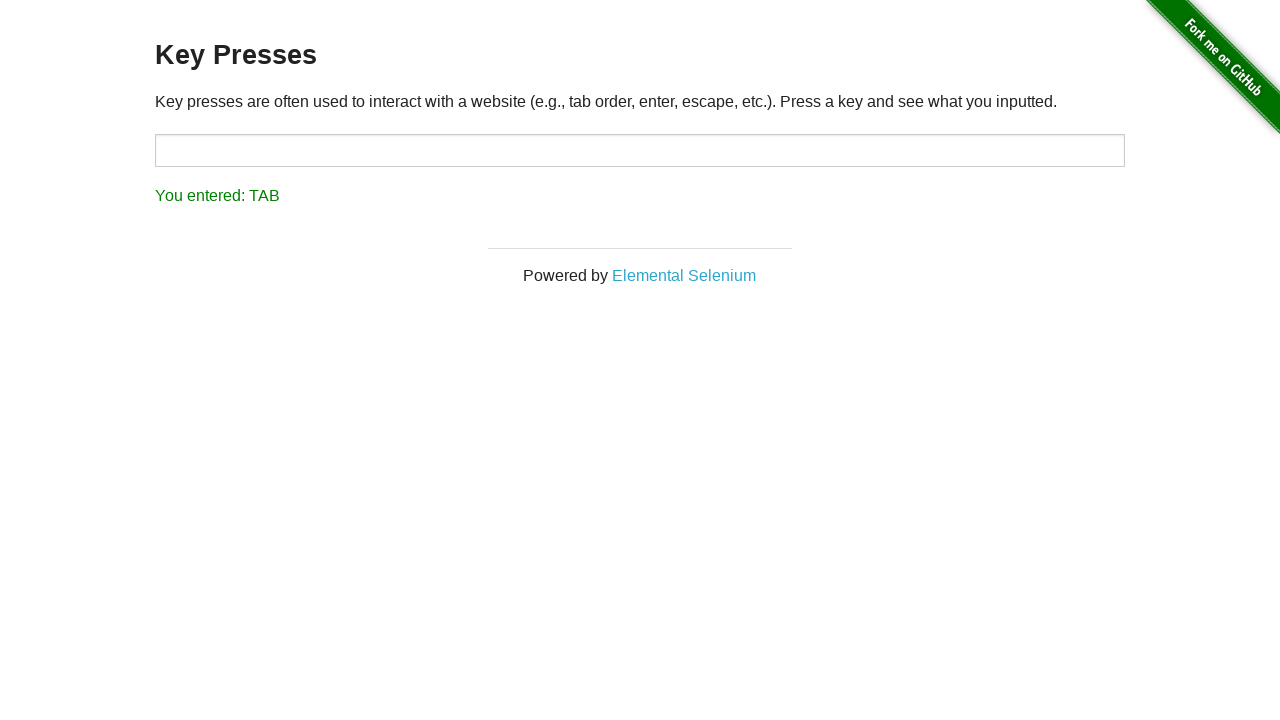

Retrieved result text content
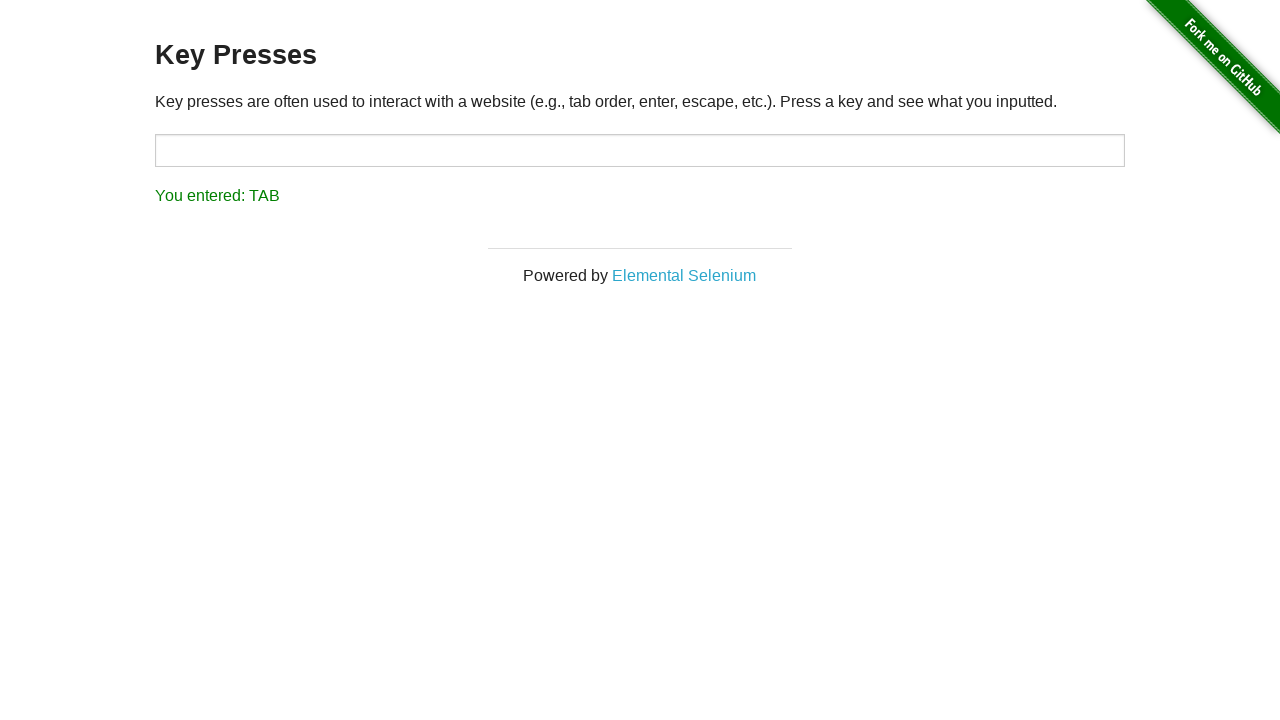

Verified result text shows 'You entered: TAB'
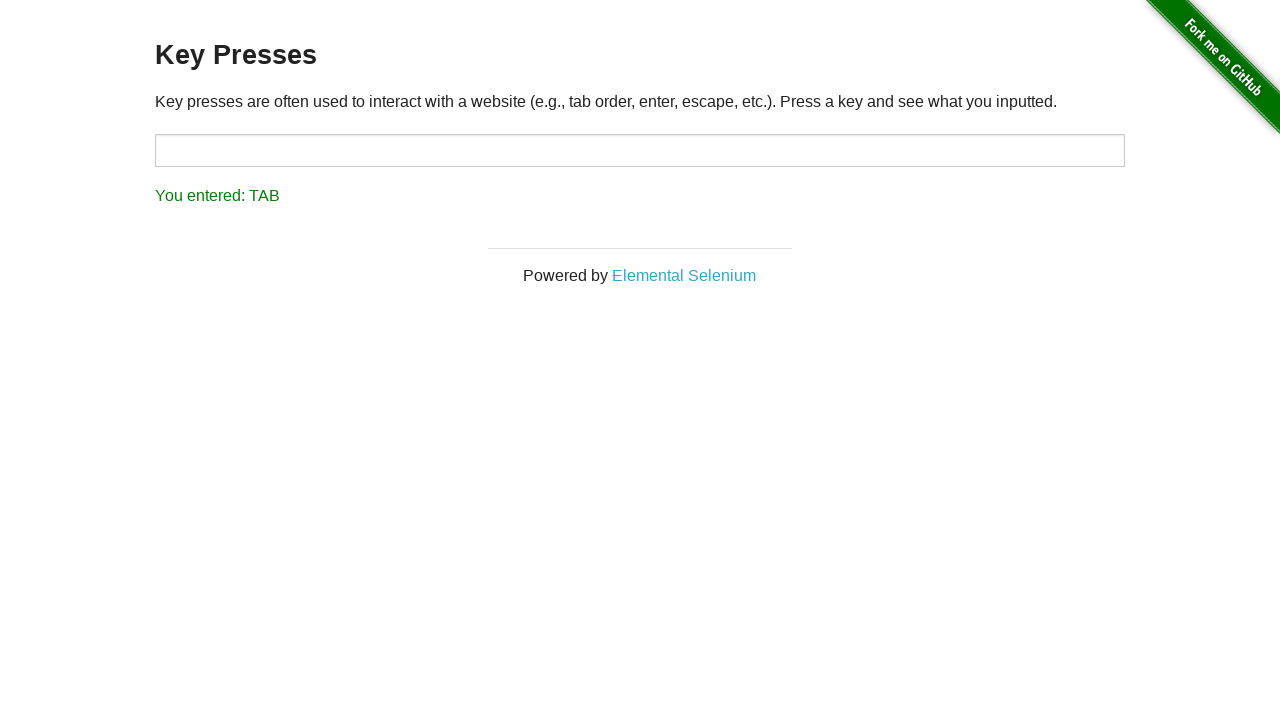

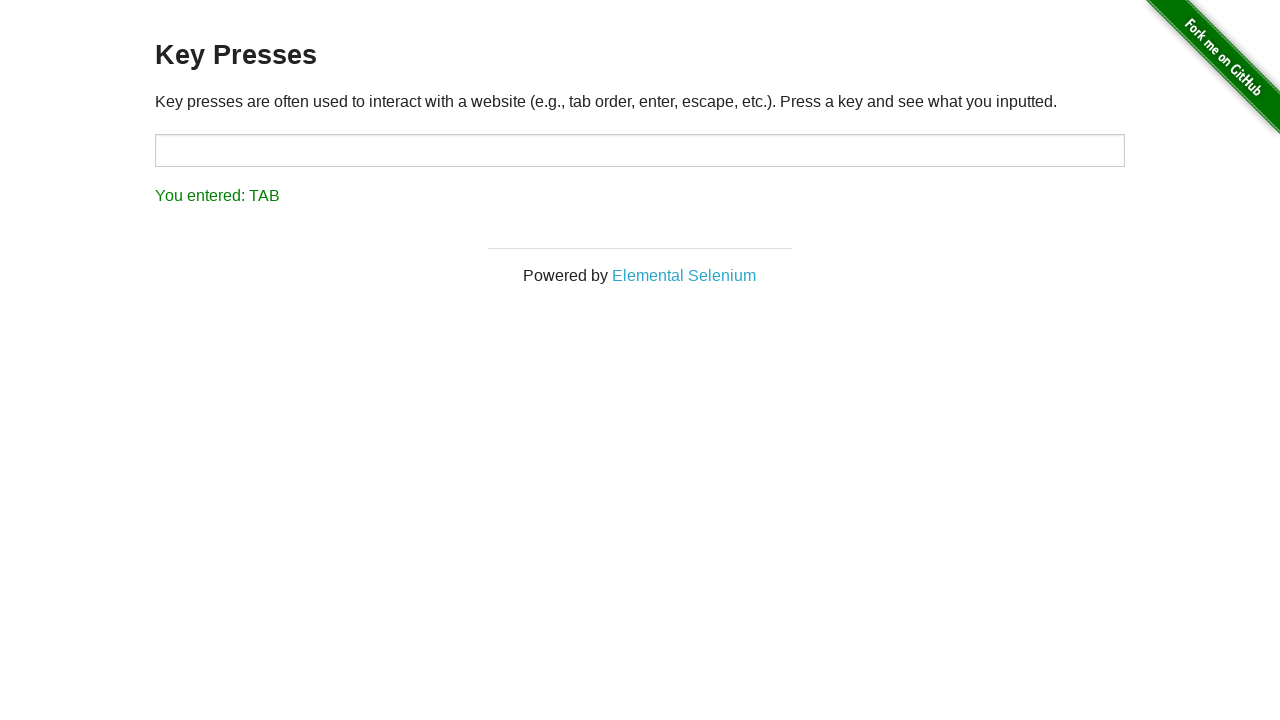